Tests multiple window handling by opening a new window via Ctrl+Enter on a link, switching to the child window to verify content, then switching back to the parent window to verify its content.

Starting URL: https://the-internet.herokuapp.com

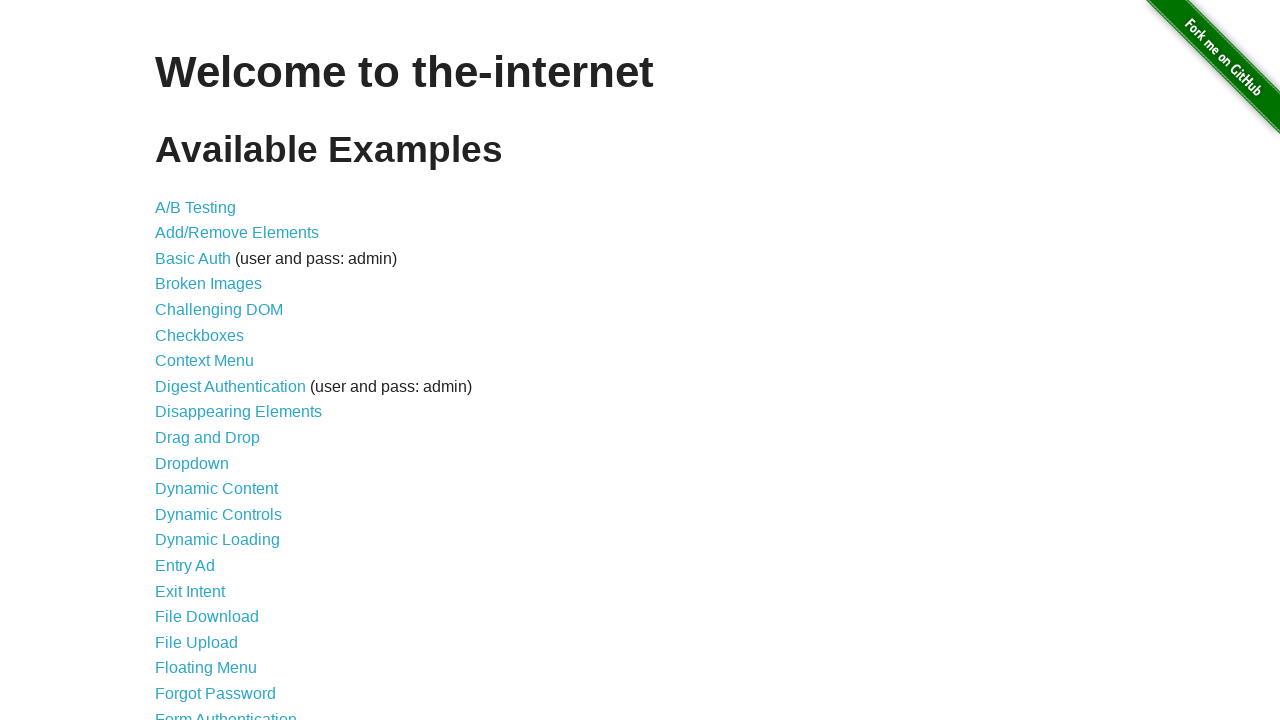

Clicked 'Multiple Windows' link with Ctrl+Enter to open in new window at (218, 369) on //a[text()='Multiple Windows']
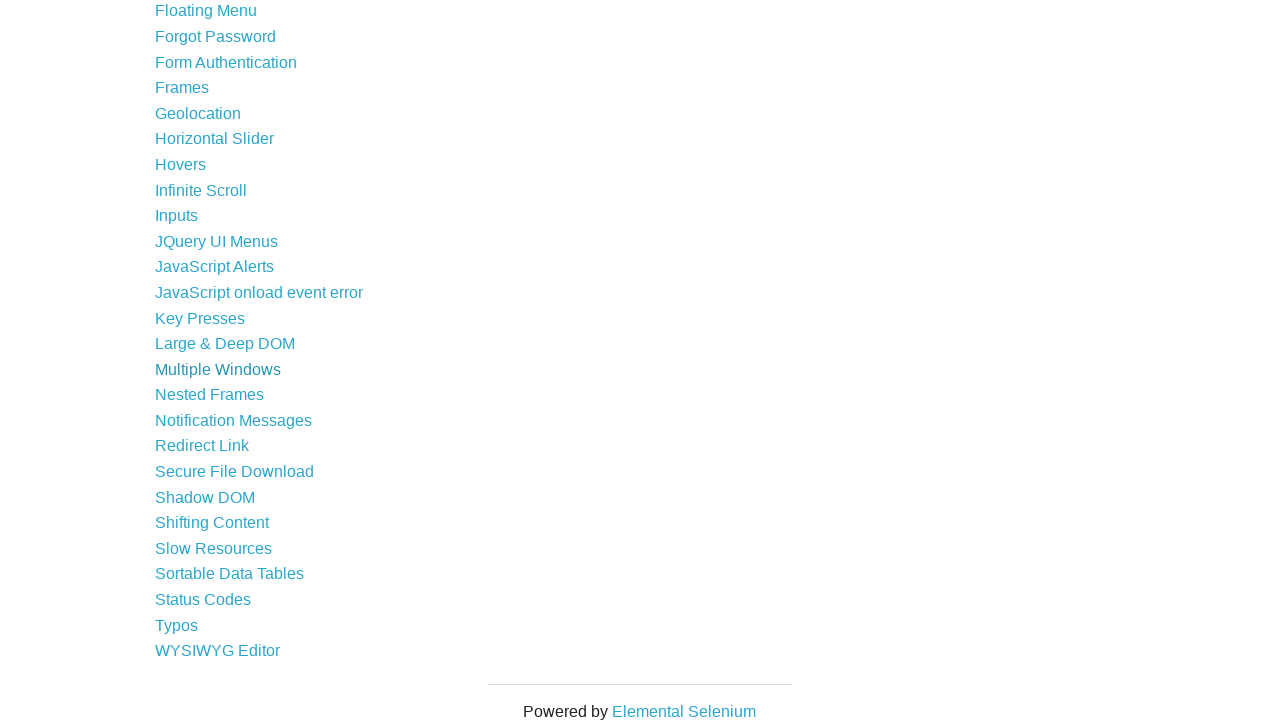

Captured new page object from window opening
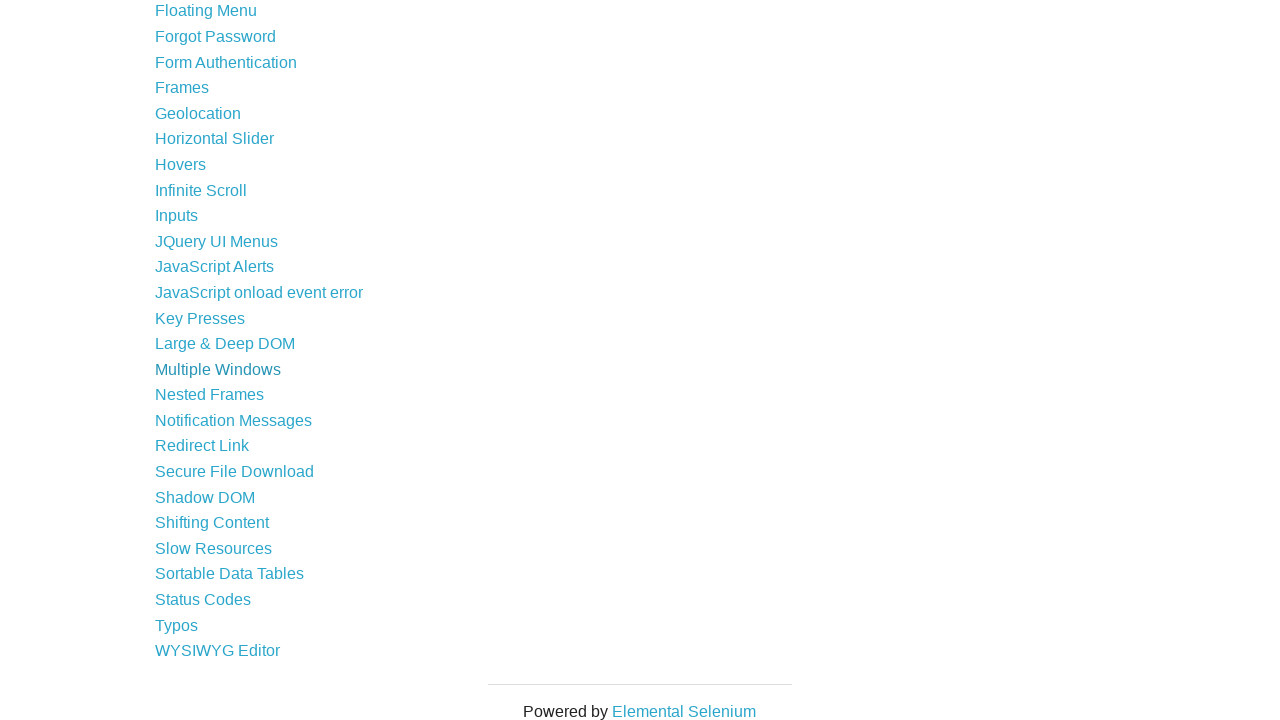

New page fully loaded
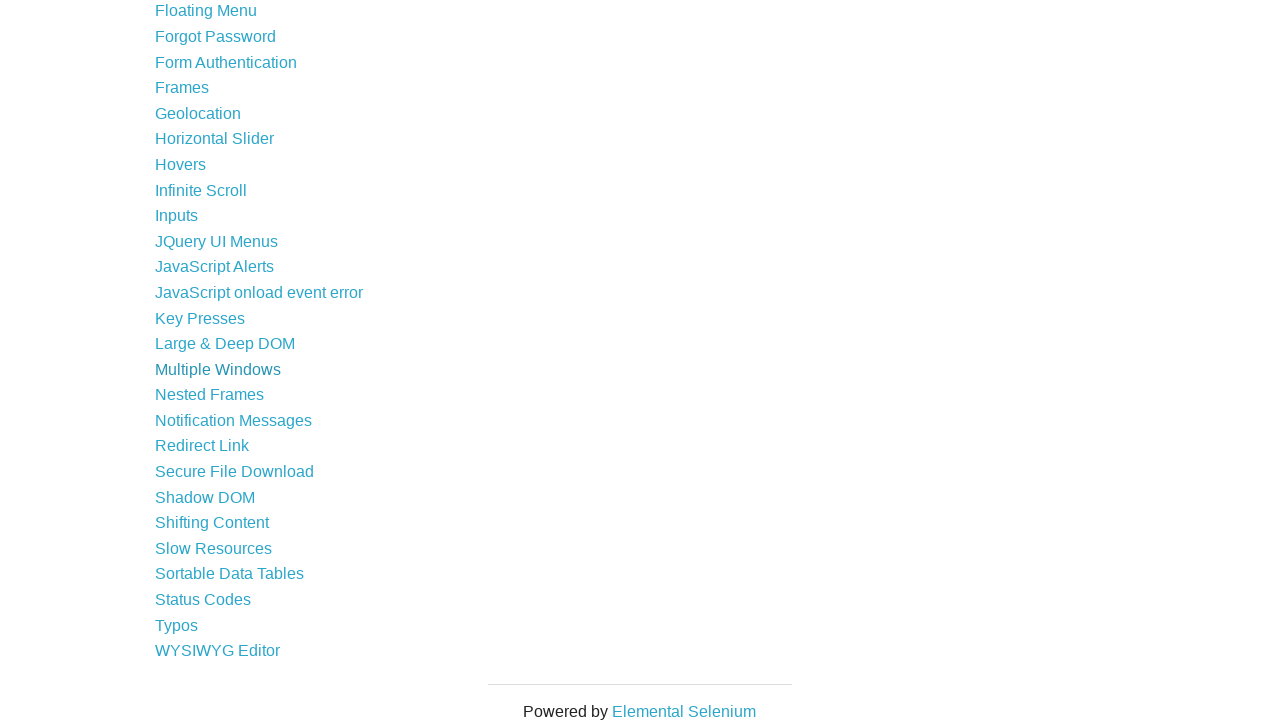

Verified child window content: 'Opening a new window'
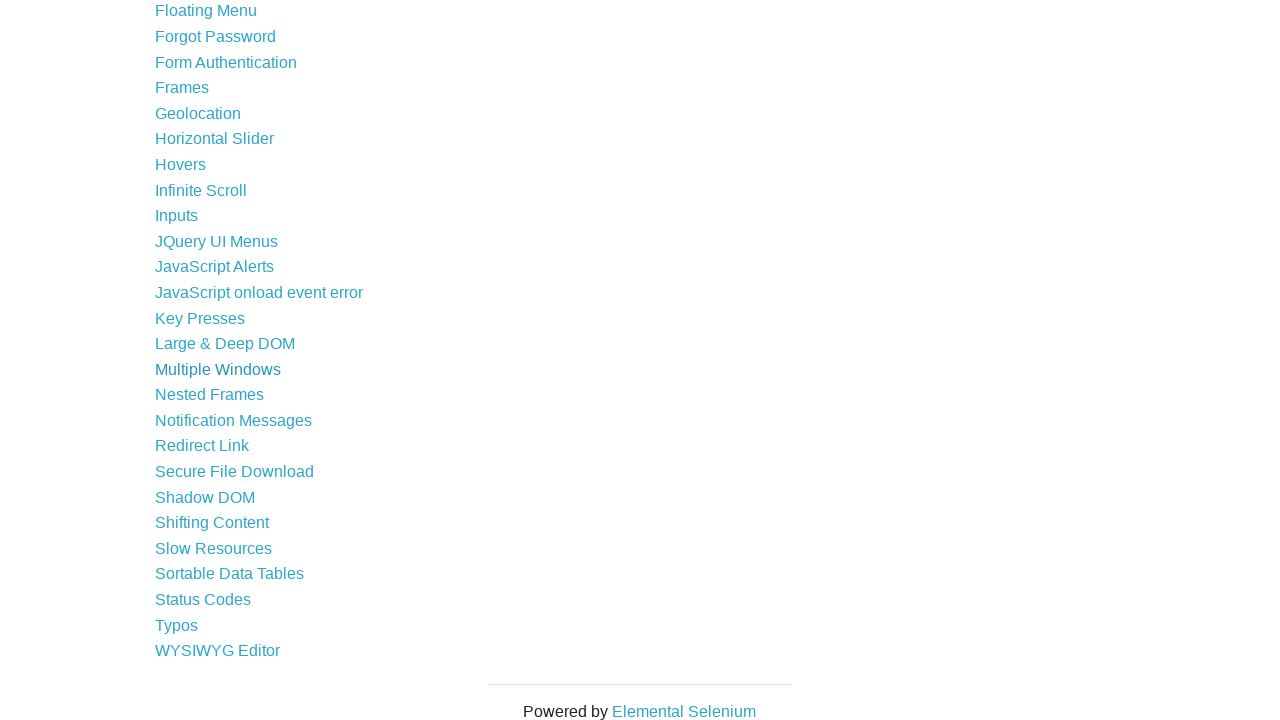

Switched back to parent window
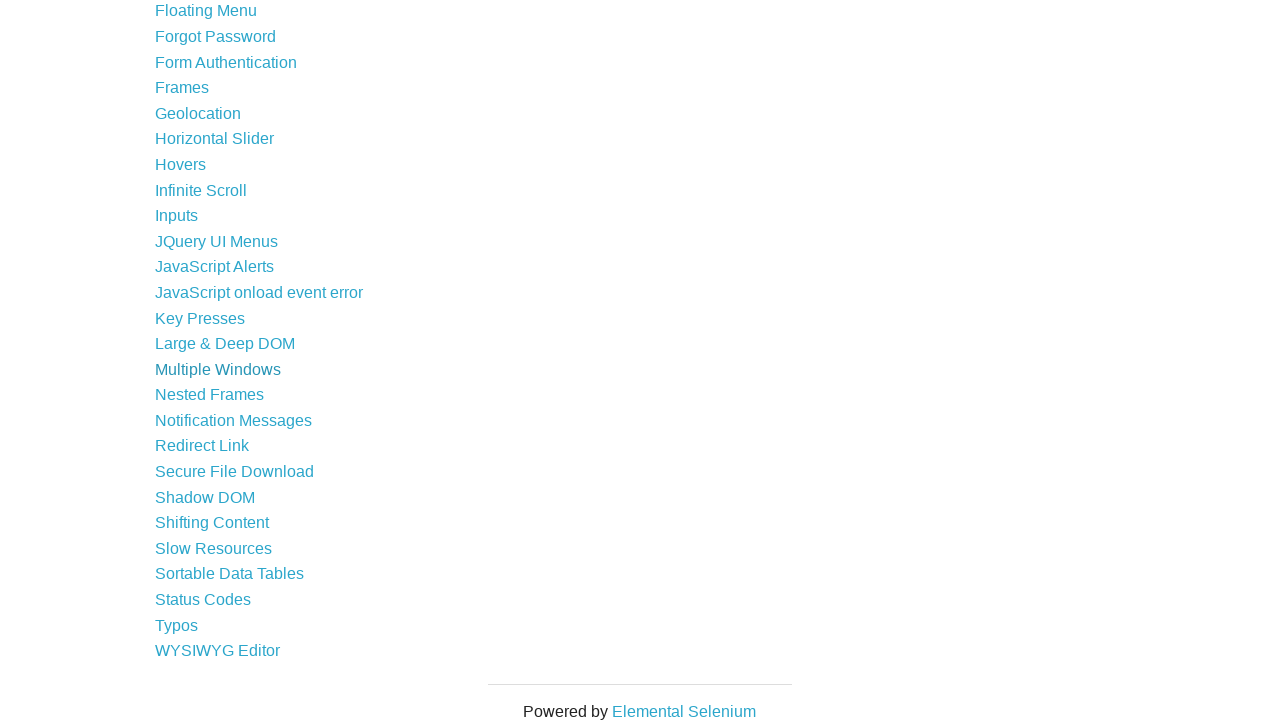

Verified parent window content: 'Welcome to the-internet'
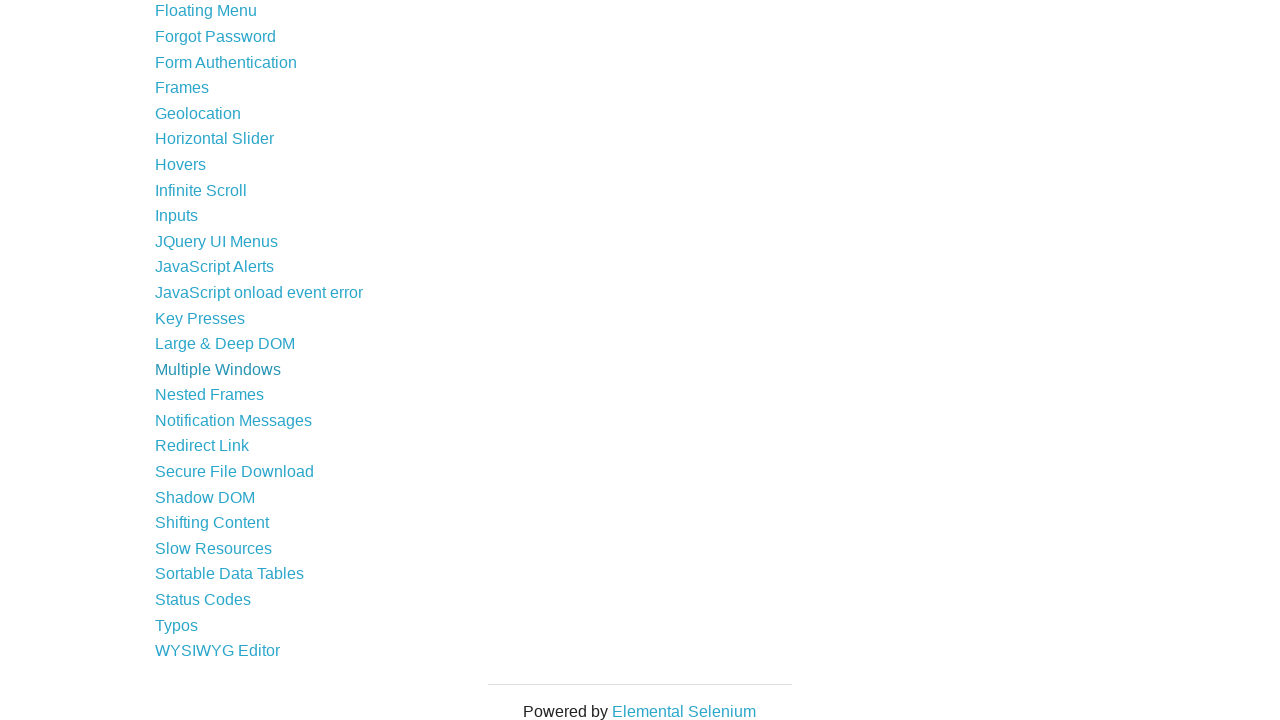

Closed child window
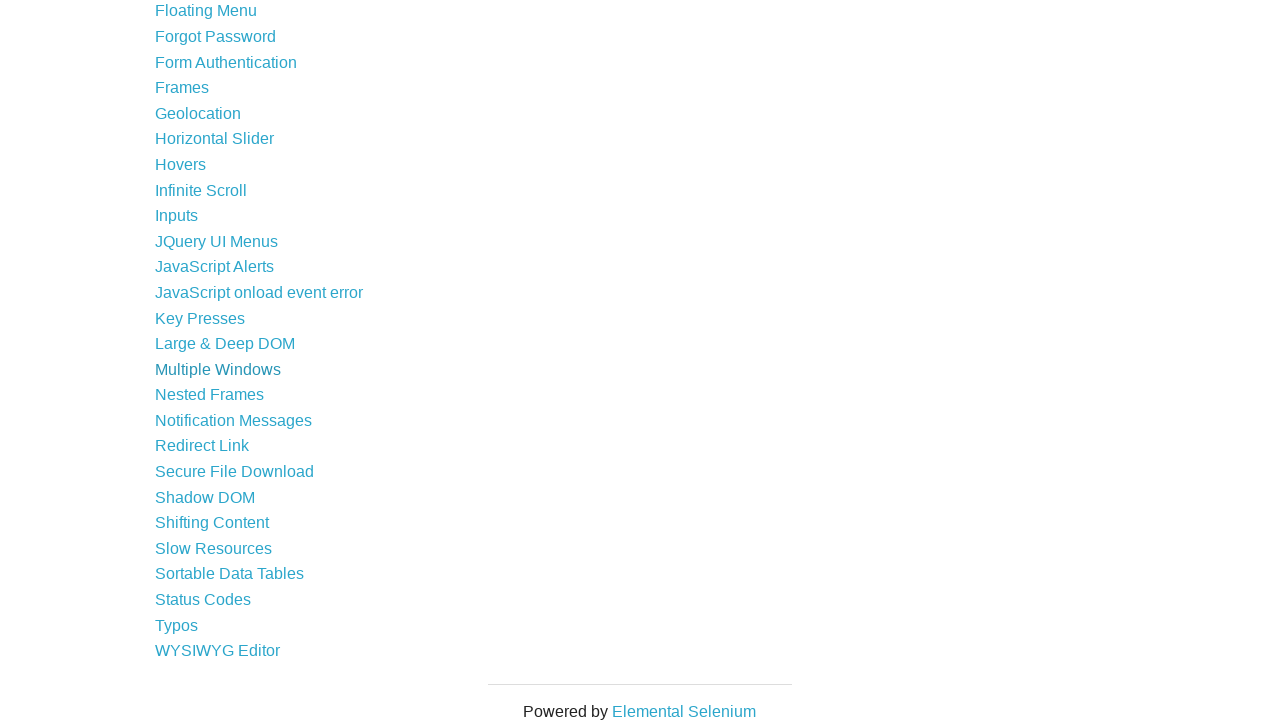

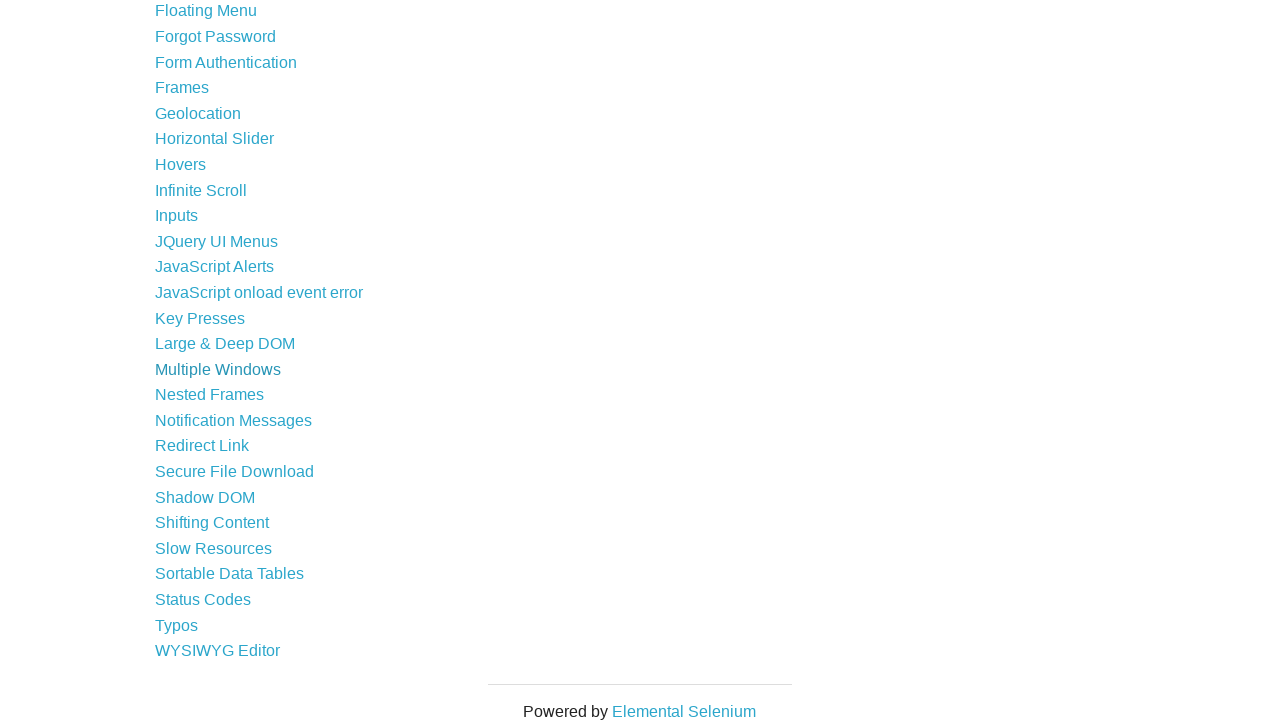